Tests adding multiple budget items to the same category and verifying the category total is calculated correctly

Starting URL: https://michaelkimelman.github.io/budgetcalculator/

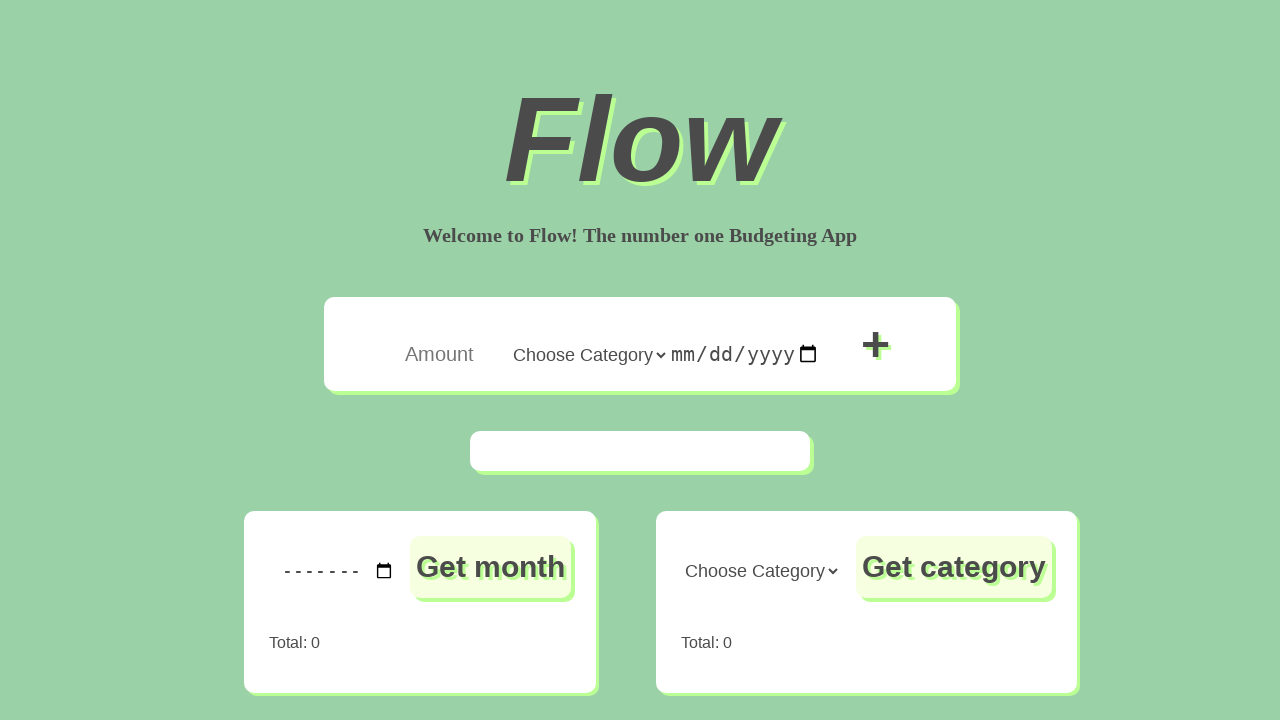

Filled amount input with 100 for first budget item on #amount-input
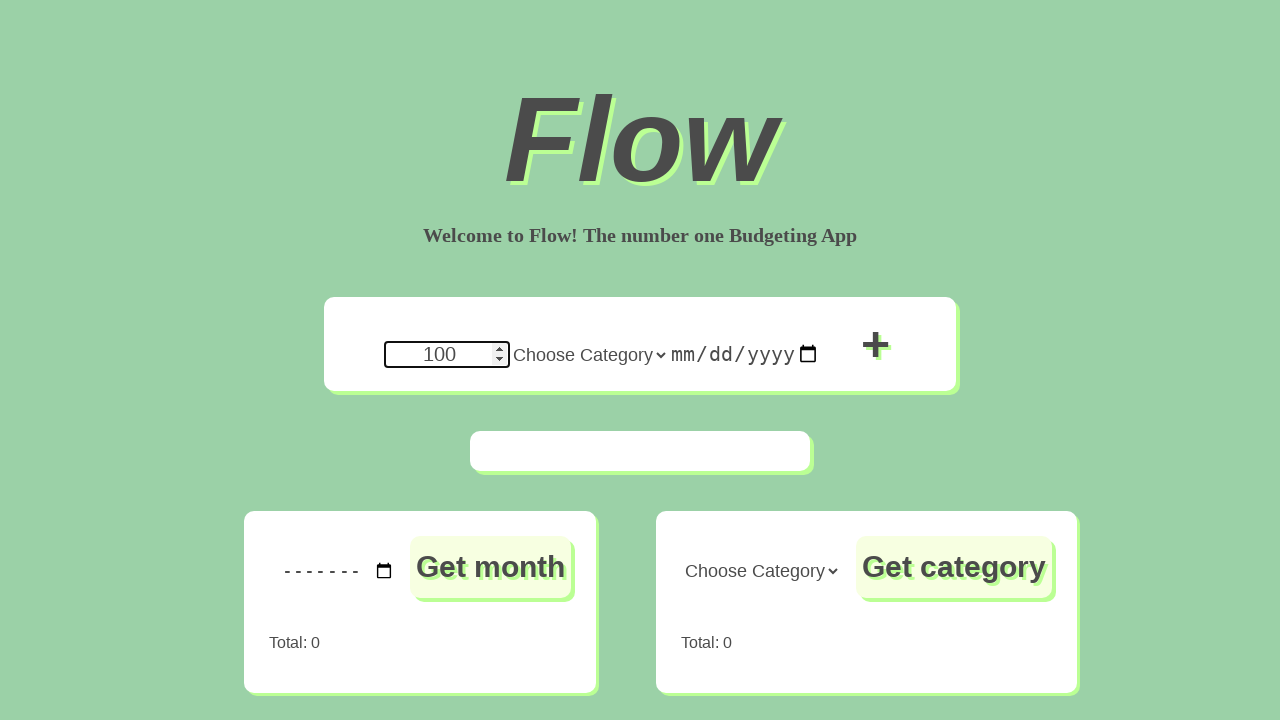

Clicked category input field at (588, 355) on #category-input
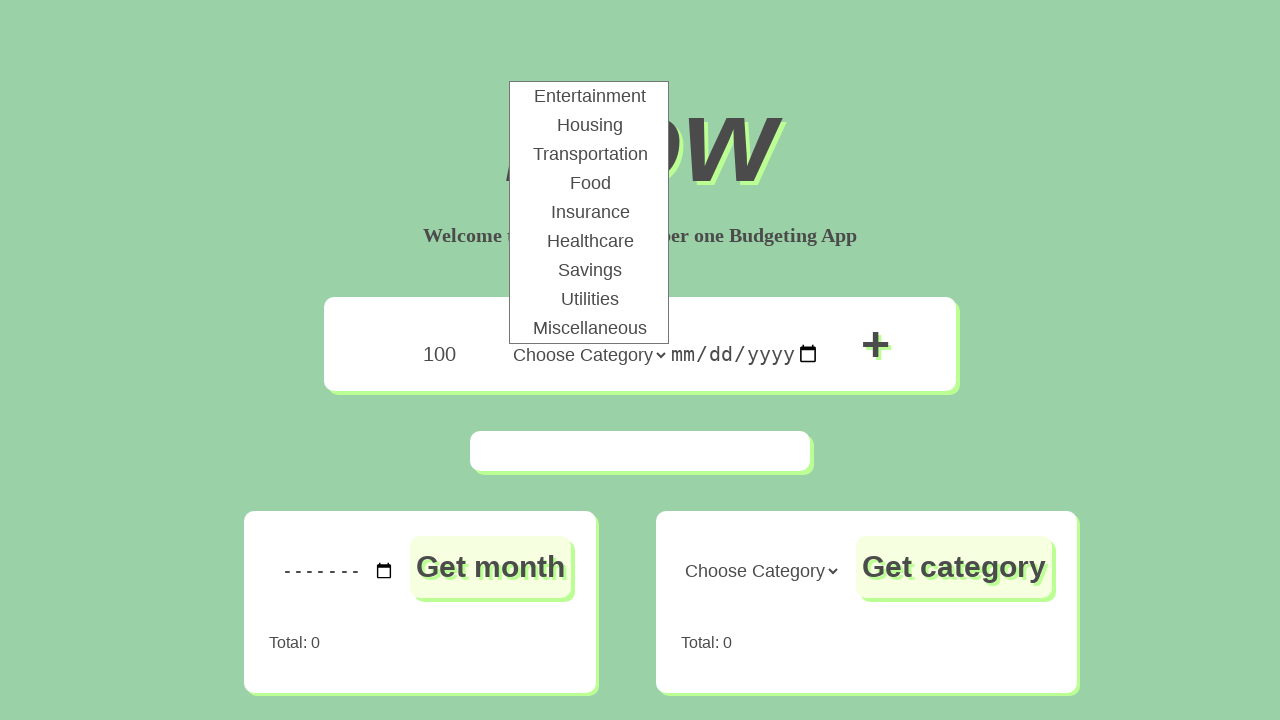

Pressed ArrowDown to navigate category options
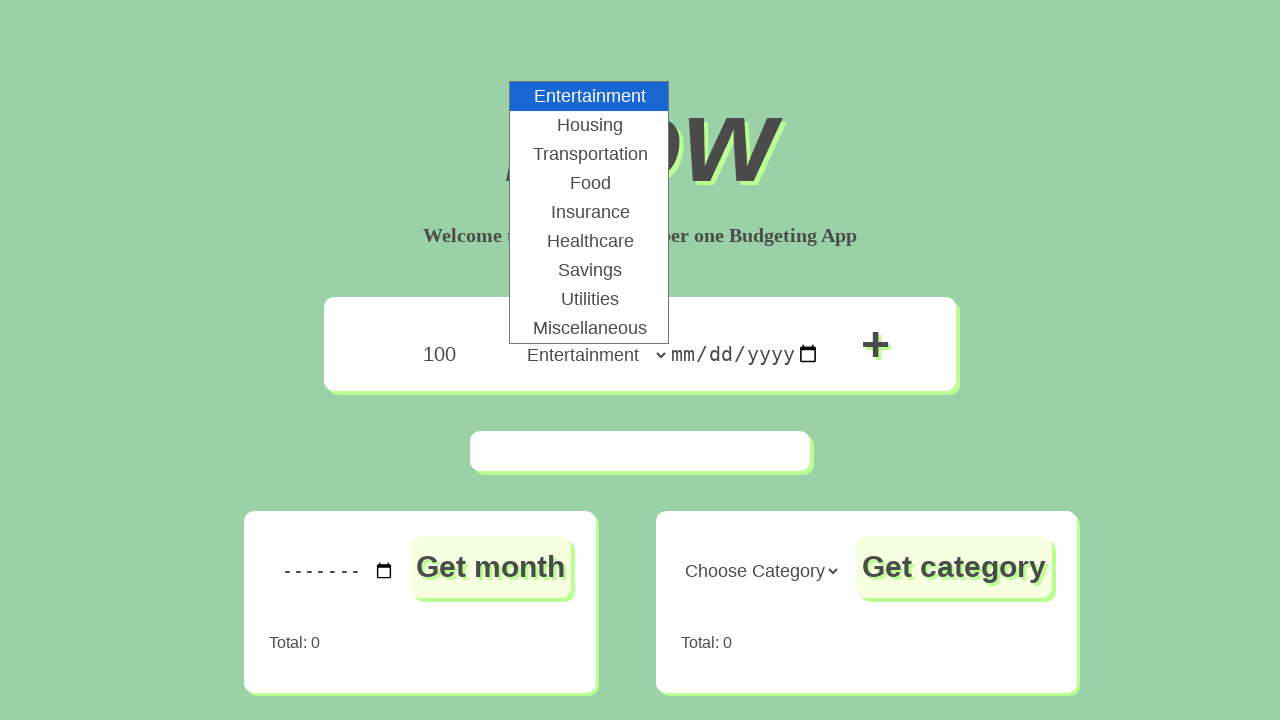

Pressed ArrowDown again to select target category
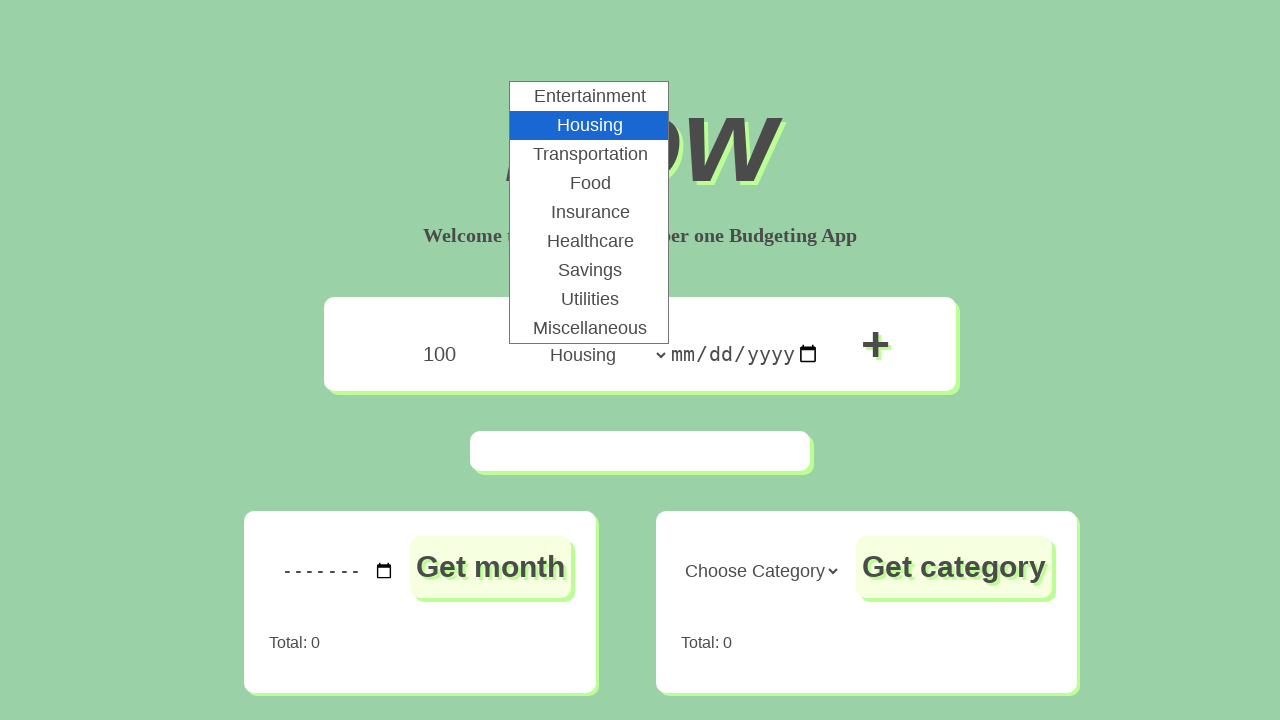

Pressed Enter to confirm category selection
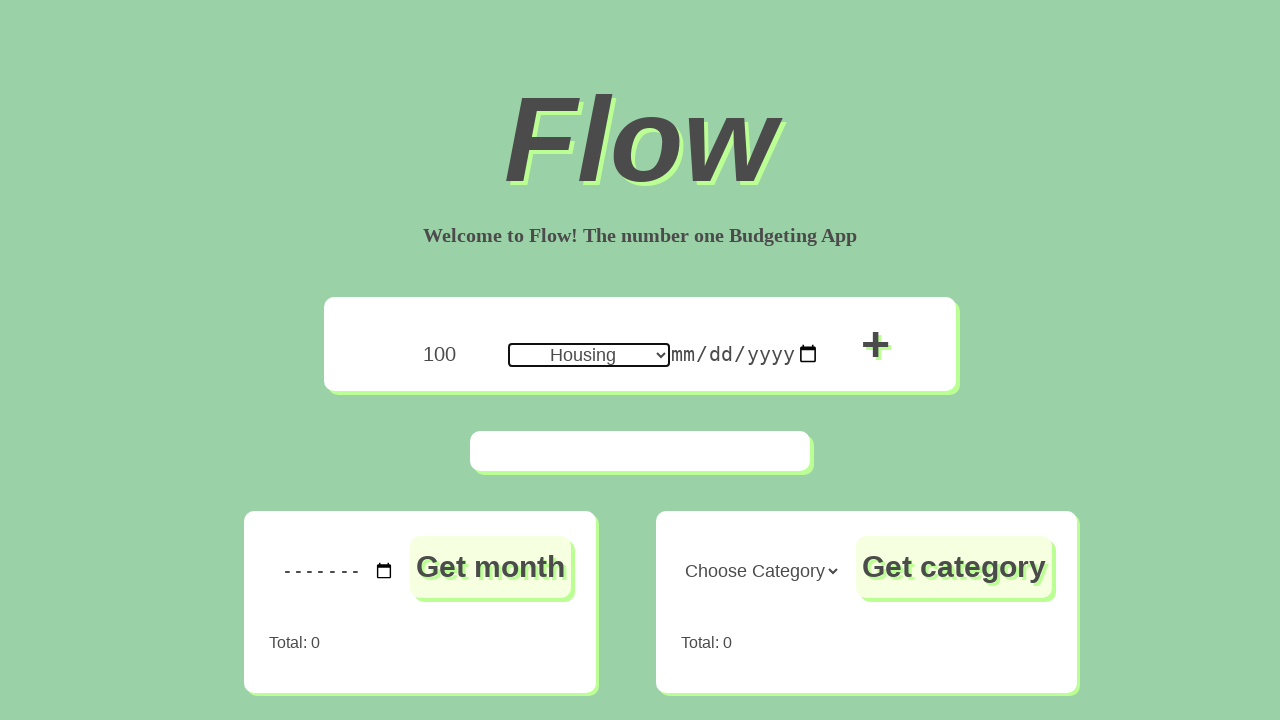

Filled date field with 2022-12-14 for first item on #date
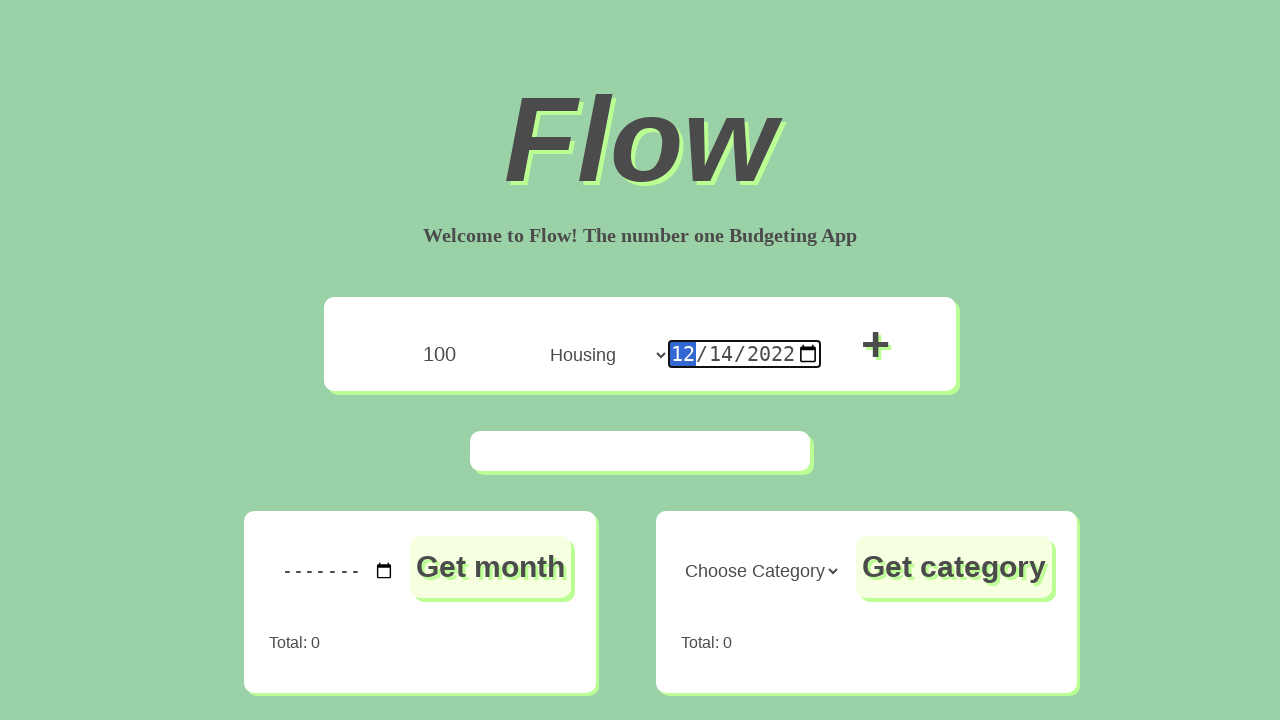

Clicked add button to add first budget item at (875, 344) on #add-button
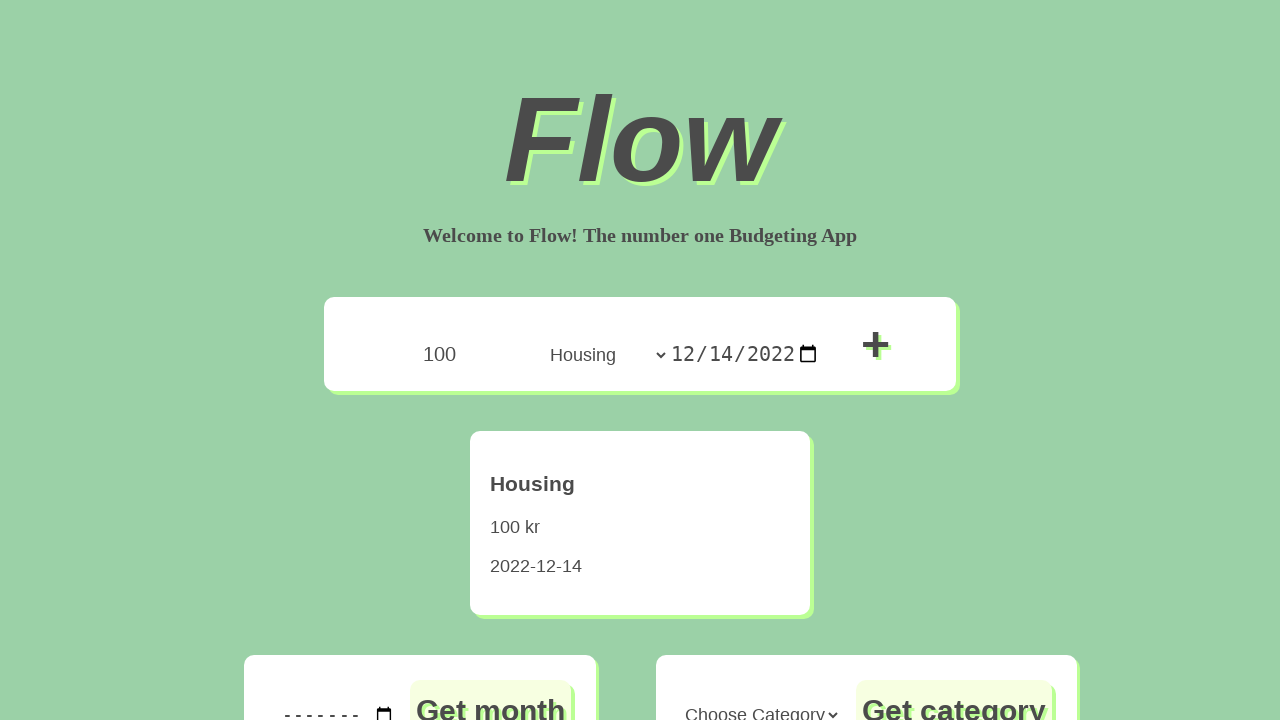

Cleared amount input field on #amount-input
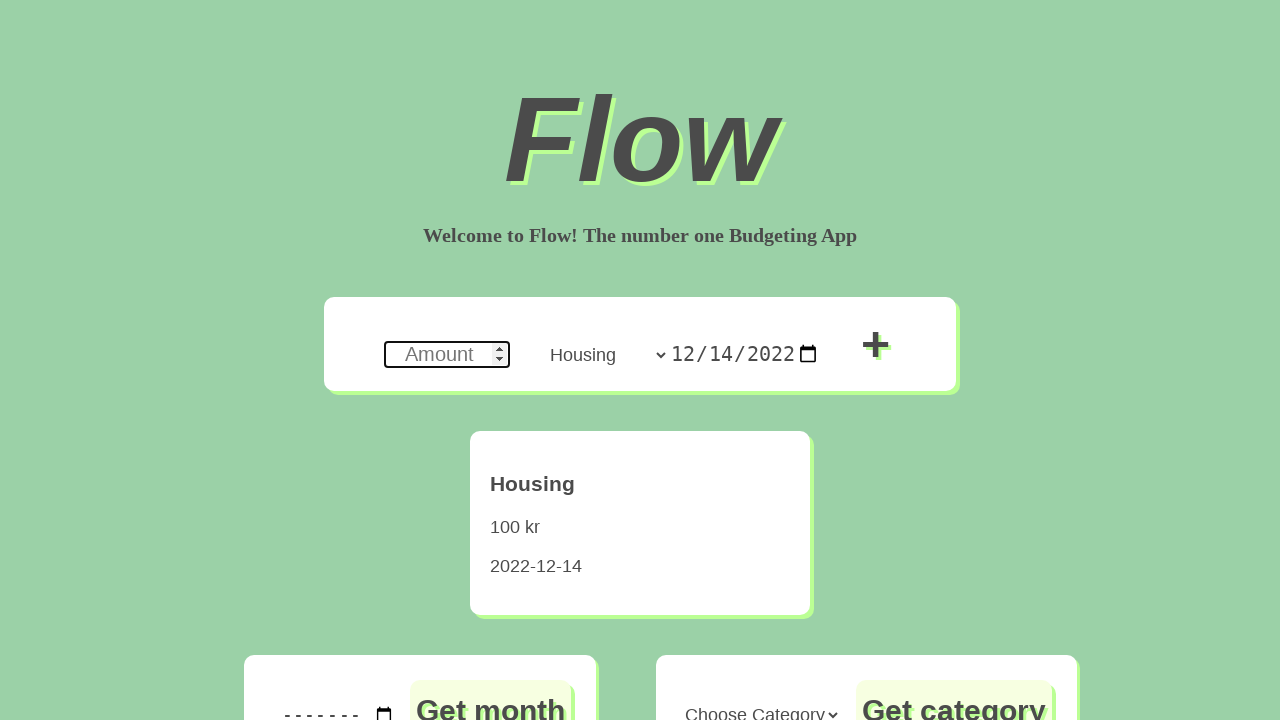

Filled amount input with 299.99 for second budget item on #amount-input
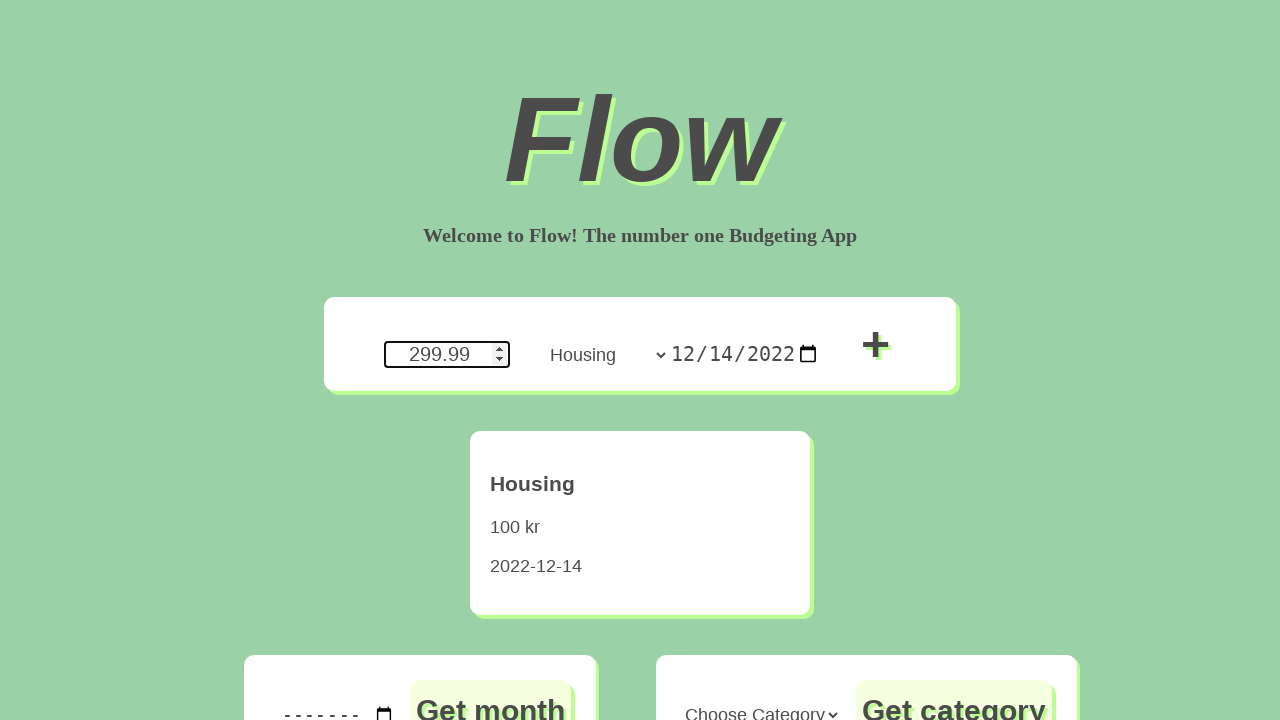

Filled date field with 2021-11-14 for second item on #date
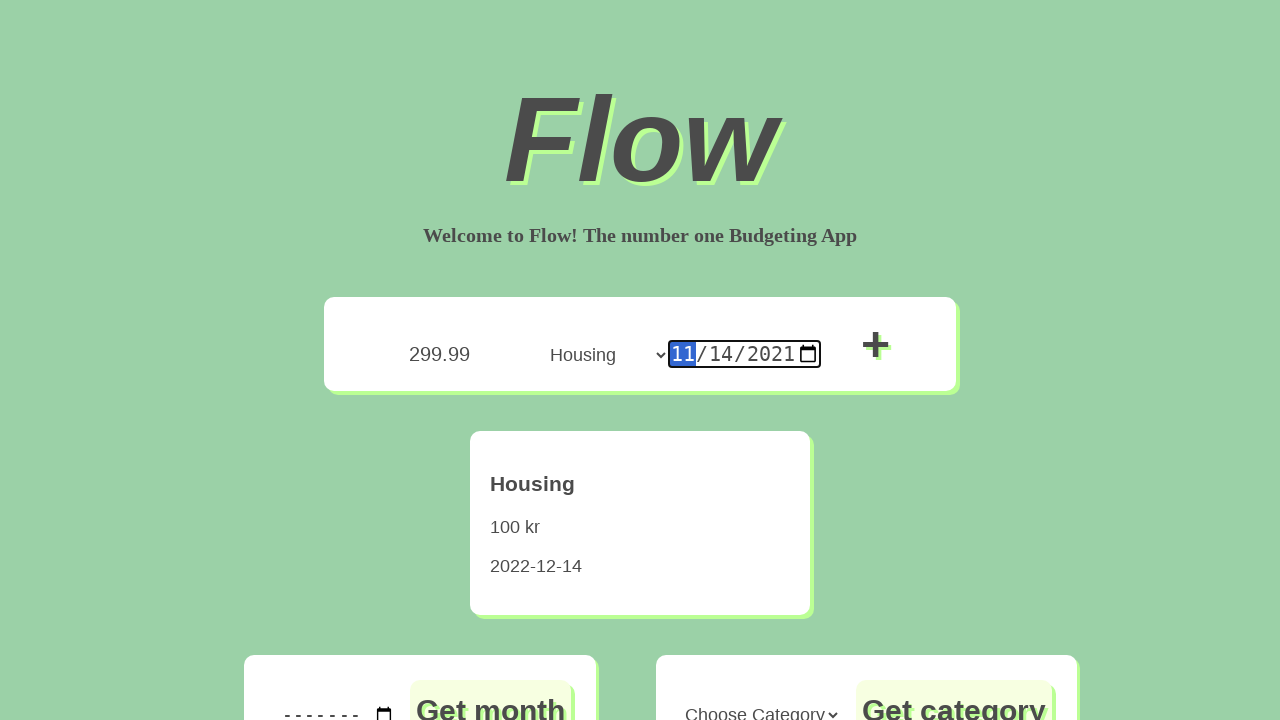

Clicked add button to add second budget item at (875, 344) on #add-button
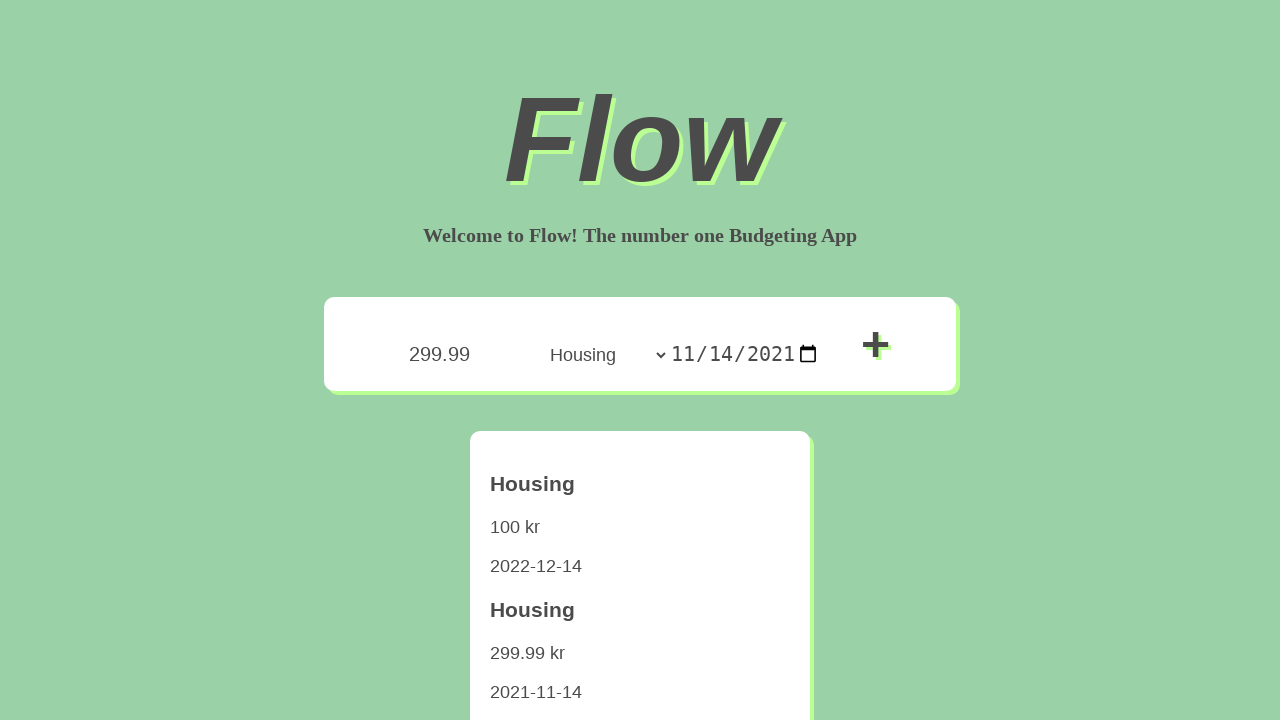

Clicked category input field for report selection at (760, 499) on #see-category-input
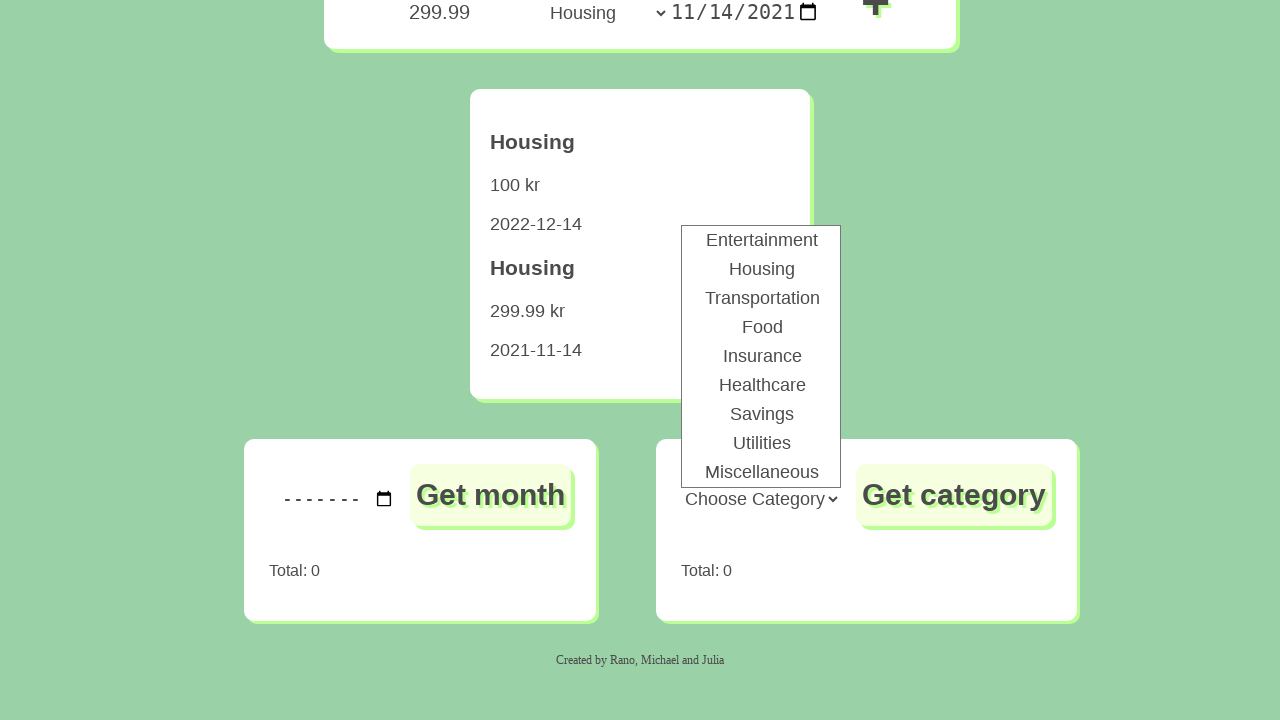

Pressed ArrowDown to navigate report category options
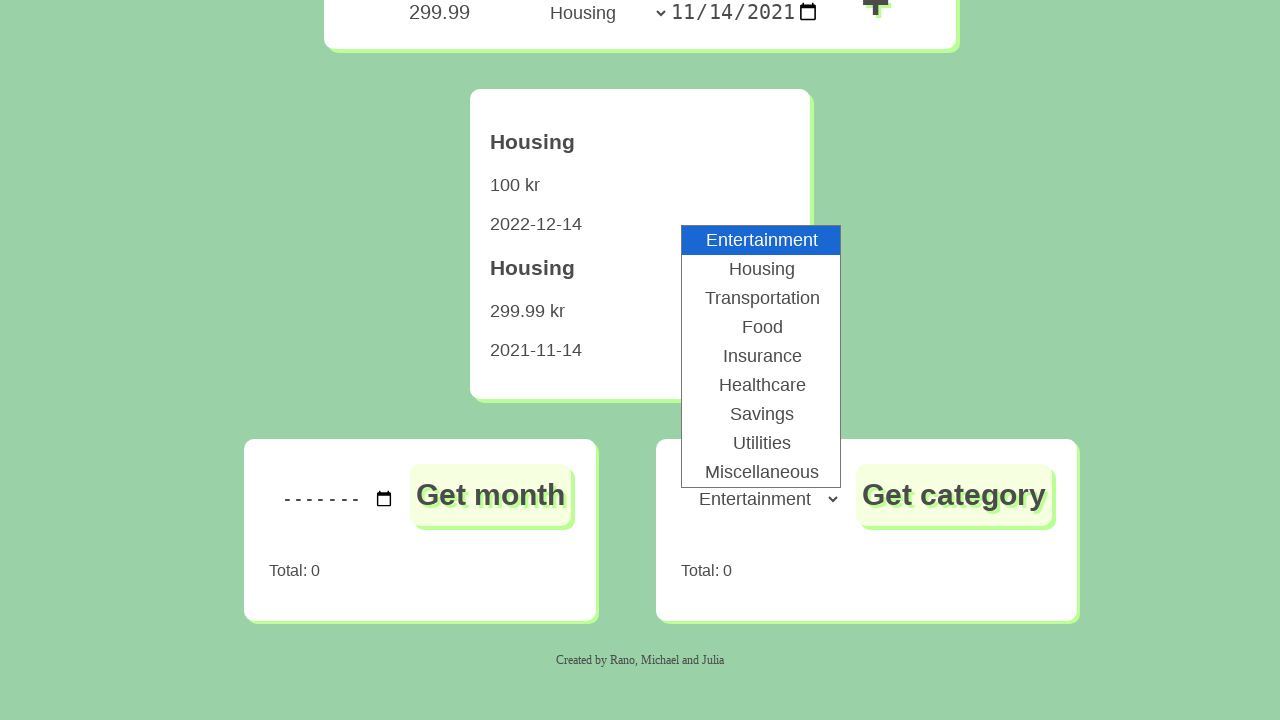

Pressed ArrowDown again to select target report category
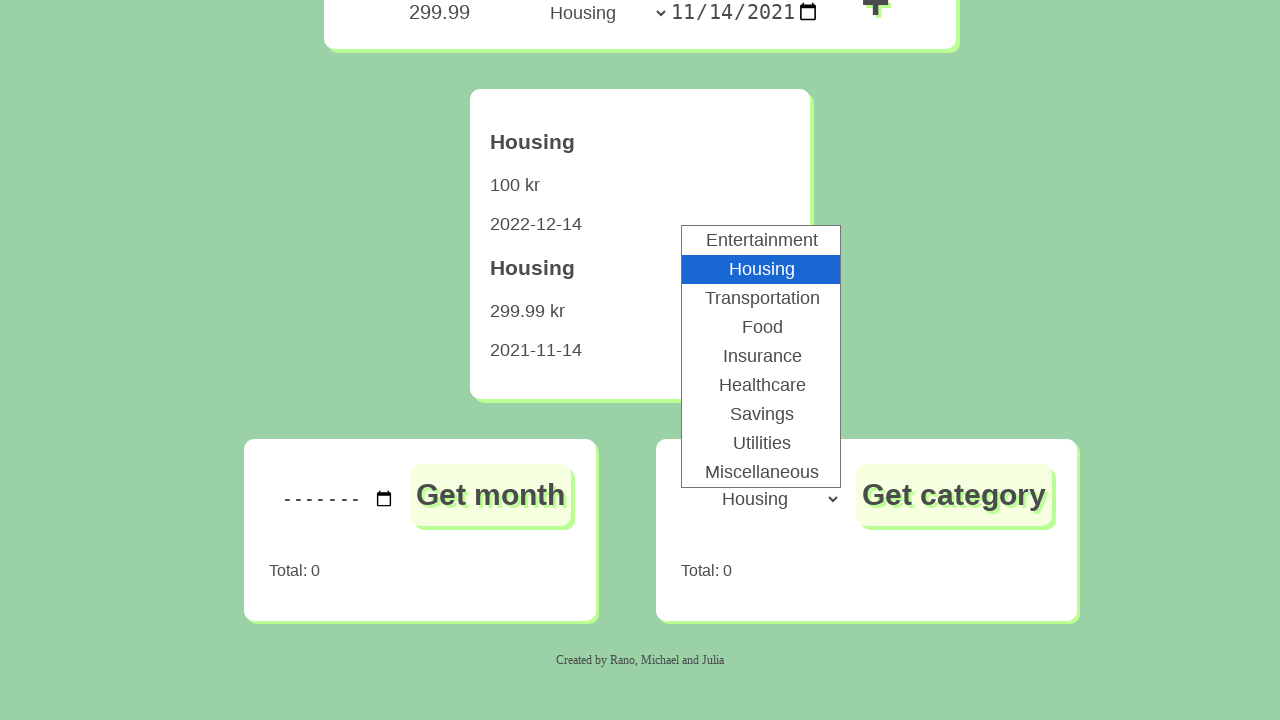

Pressed Enter to confirm report category selection
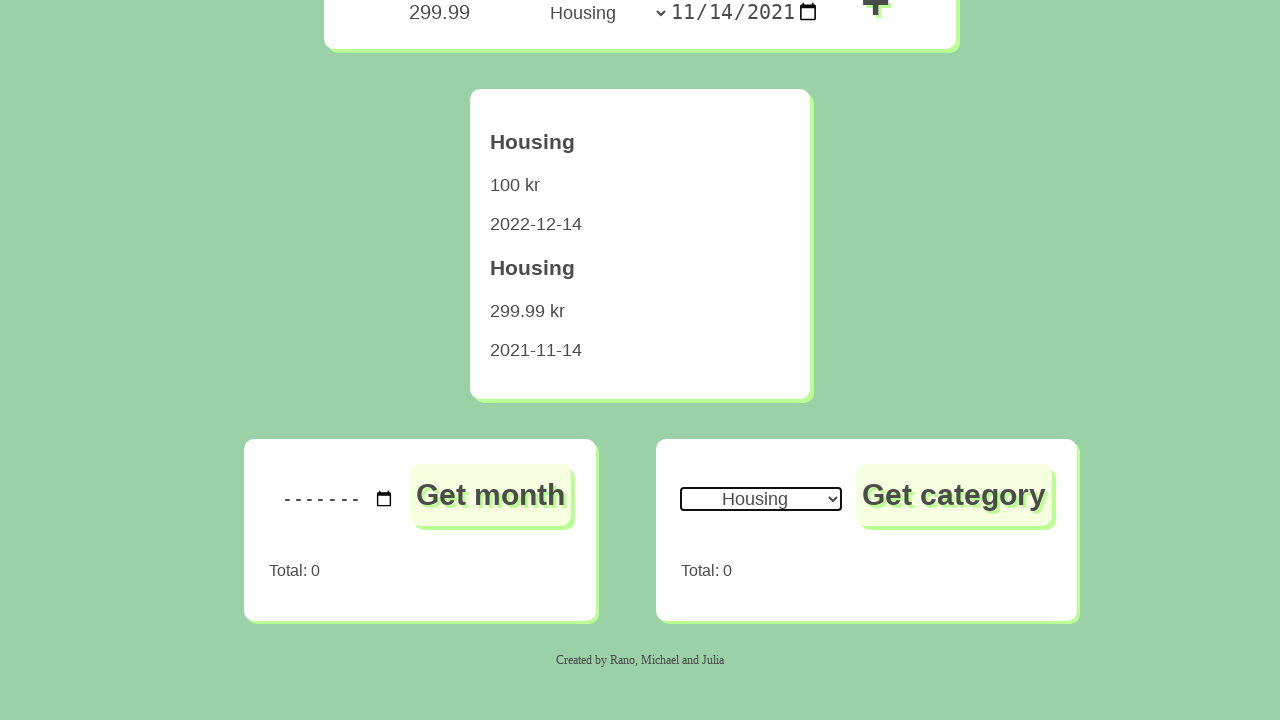

Clicked category button to generate category report at (954, 495) on #category-button
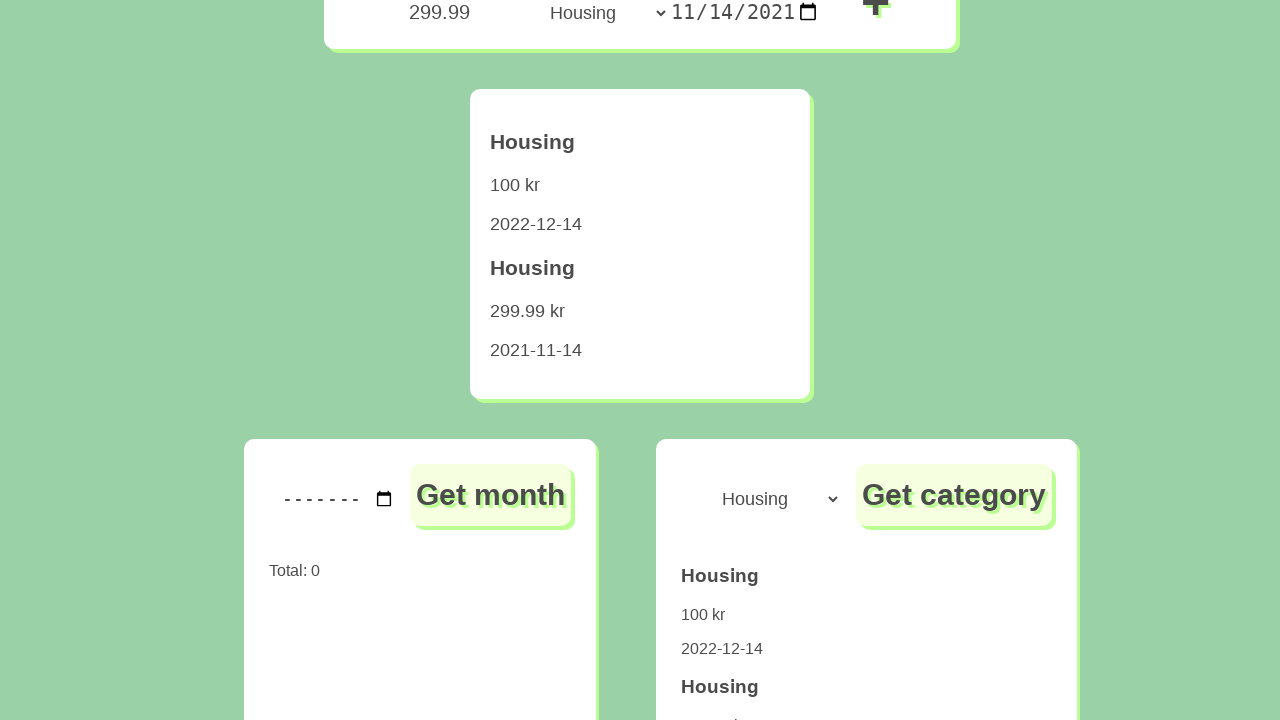

Category total element loaded and verified - both items (100 + 299.99) should sum to category total
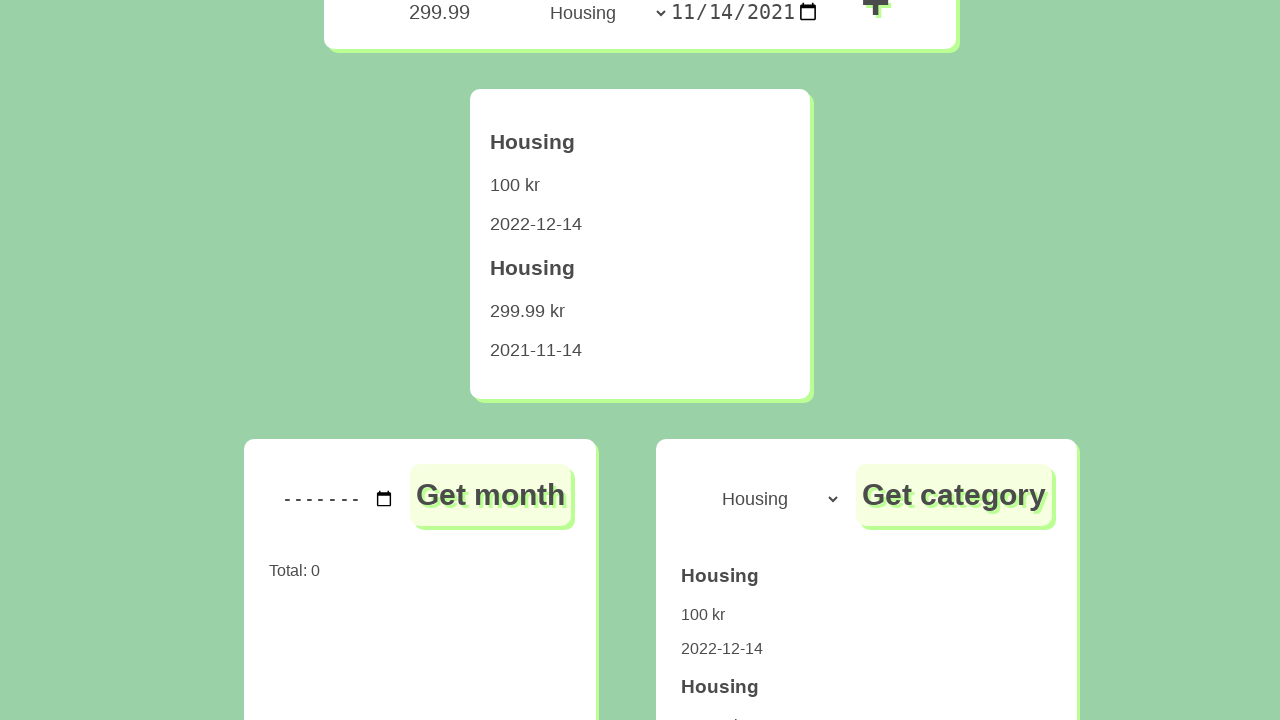

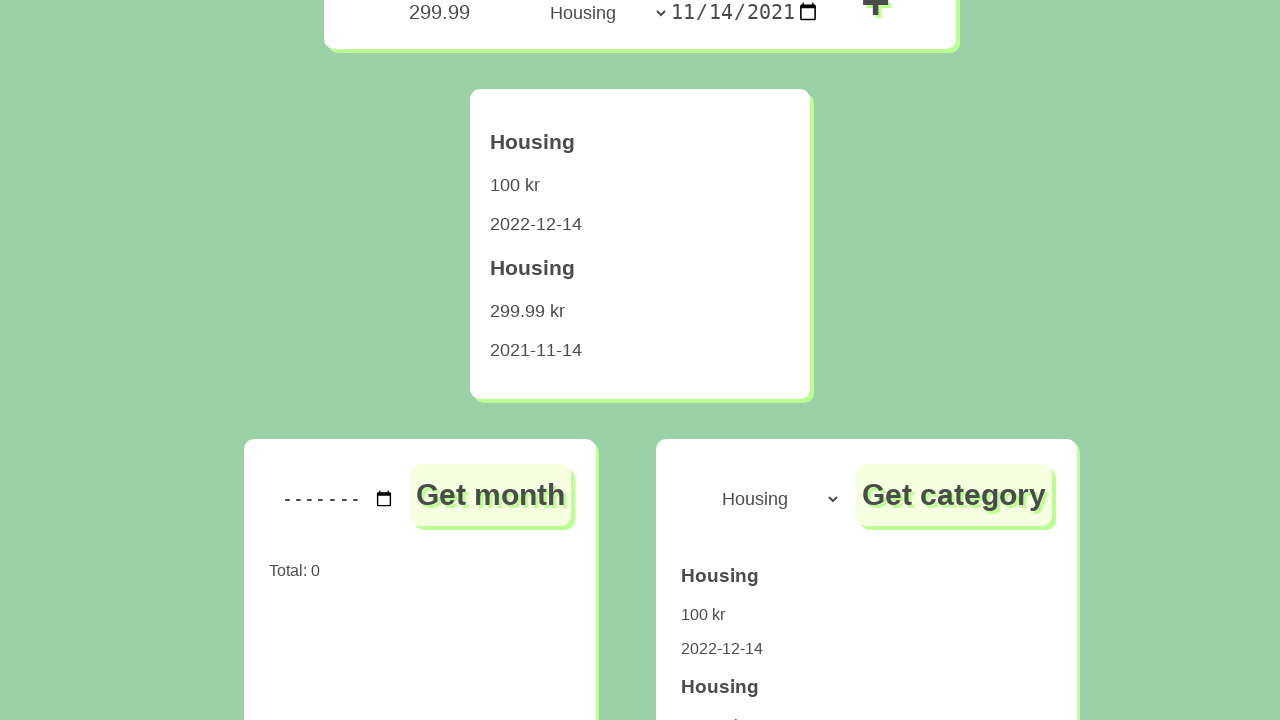